Tests that edits are saved when the input field loses focus (blur event)

Starting URL: https://demo.playwright.dev/todomvc

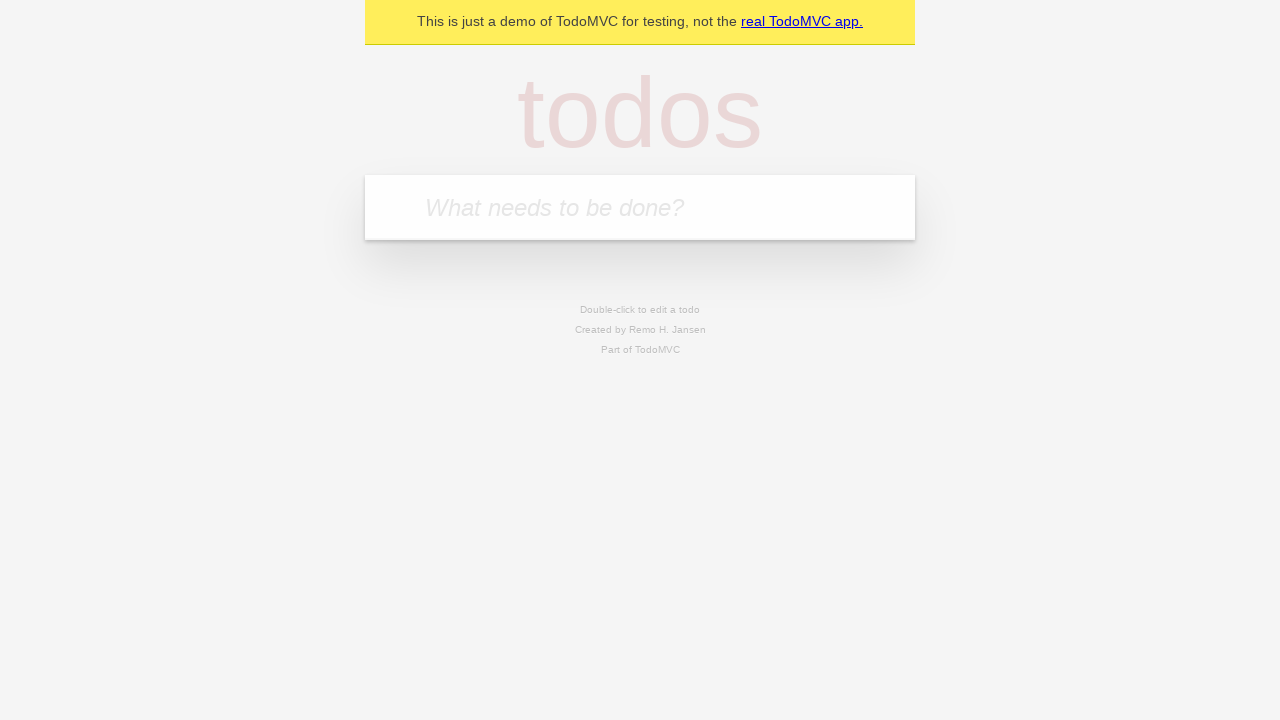

Filled todo input with 'buy some cheese' on internal:attr=[placeholder="What needs to be done?"i]
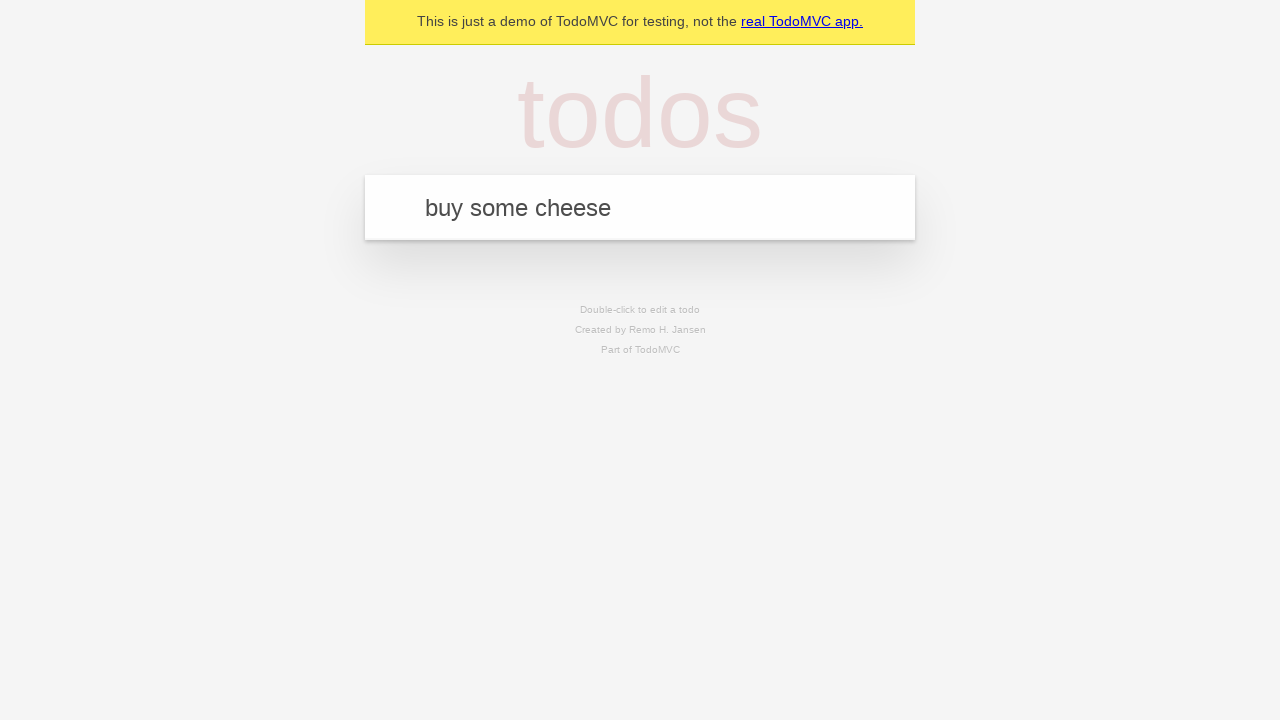

Pressed Enter to create first todo on internal:attr=[placeholder="What needs to be done?"i]
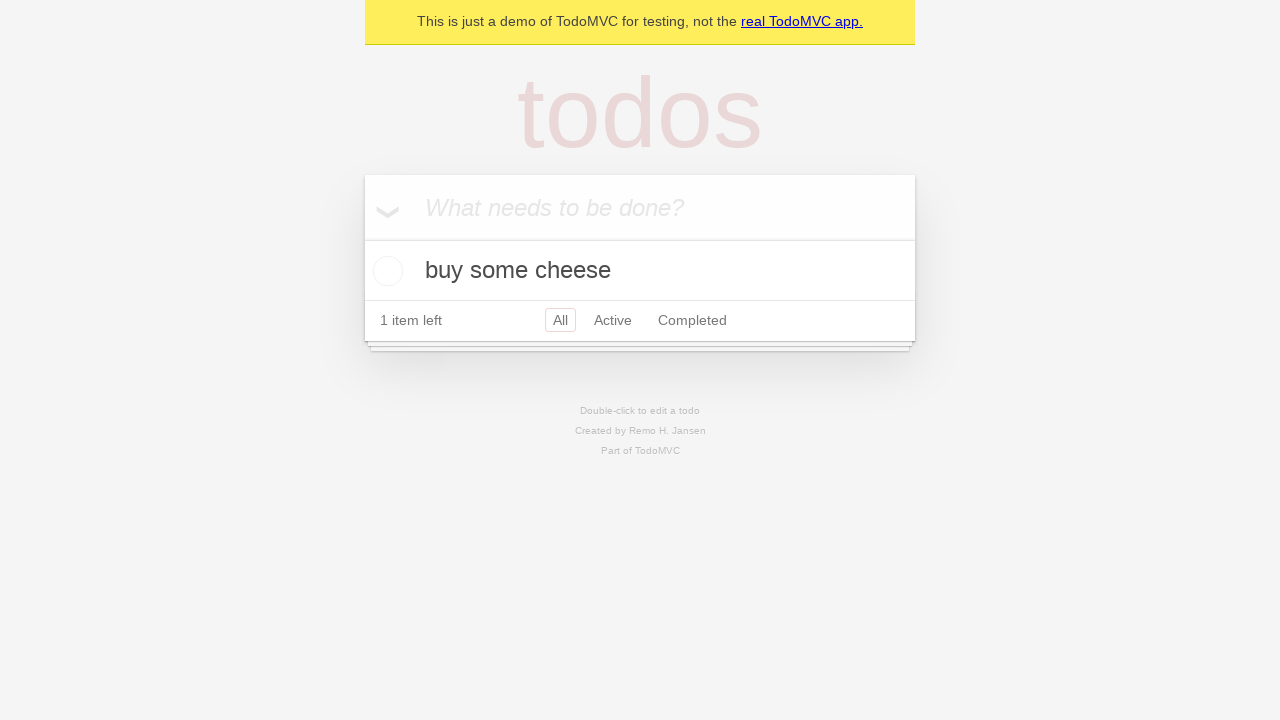

Filled todo input with 'feed the cat' on internal:attr=[placeholder="What needs to be done?"i]
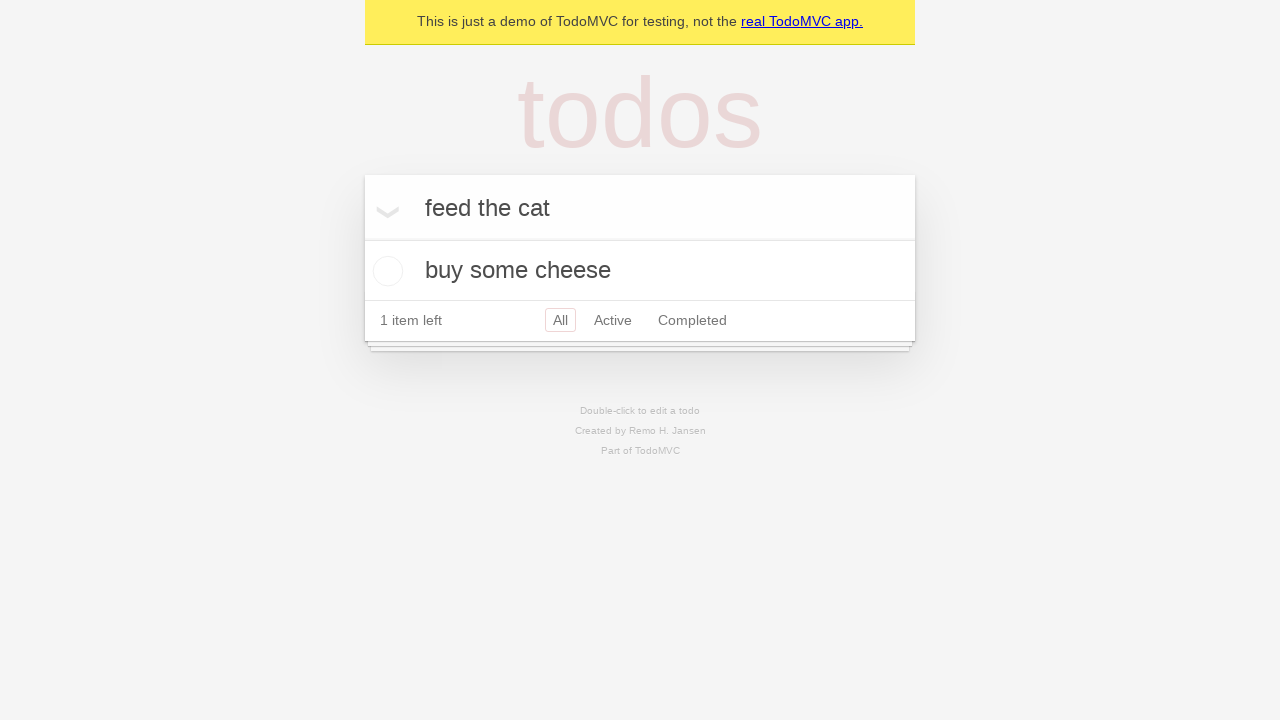

Pressed Enter to create second todo on internal:attr=[placeholder="What needs to be done?"i]
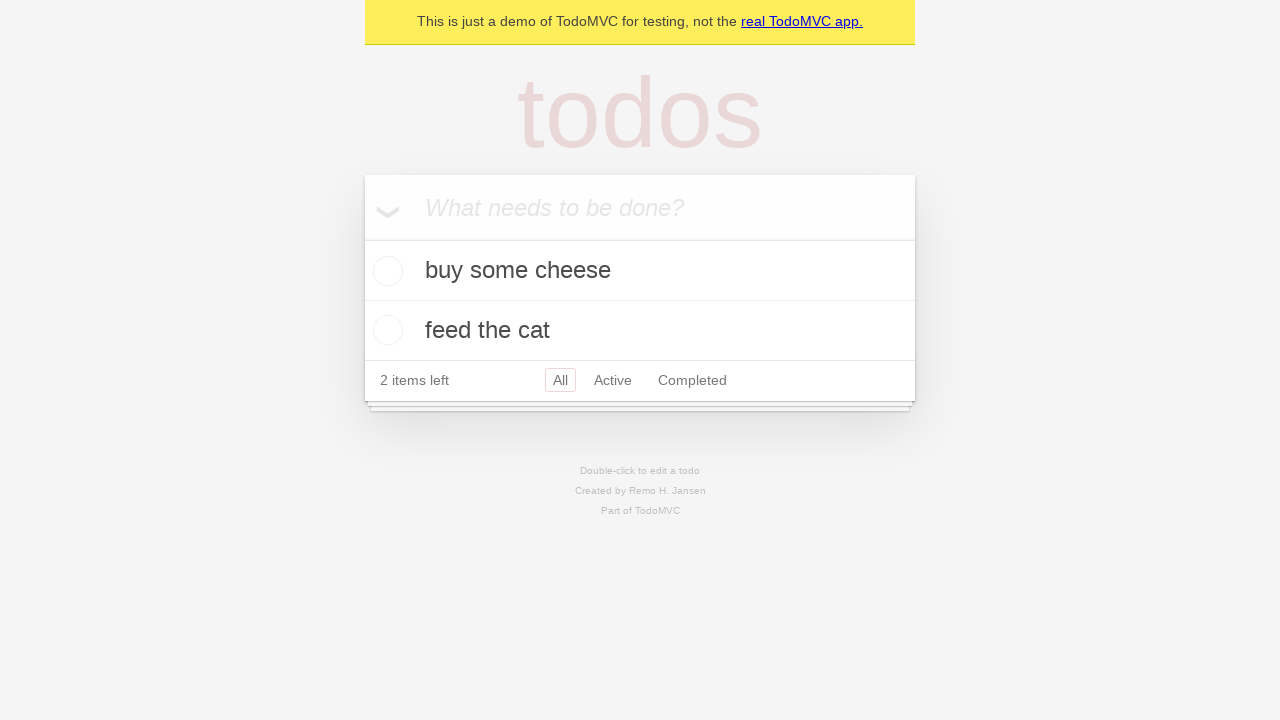

Filled todo input with 'book a doctors appointment' on internal:attr=[placeholder="What needs to be done?"i]
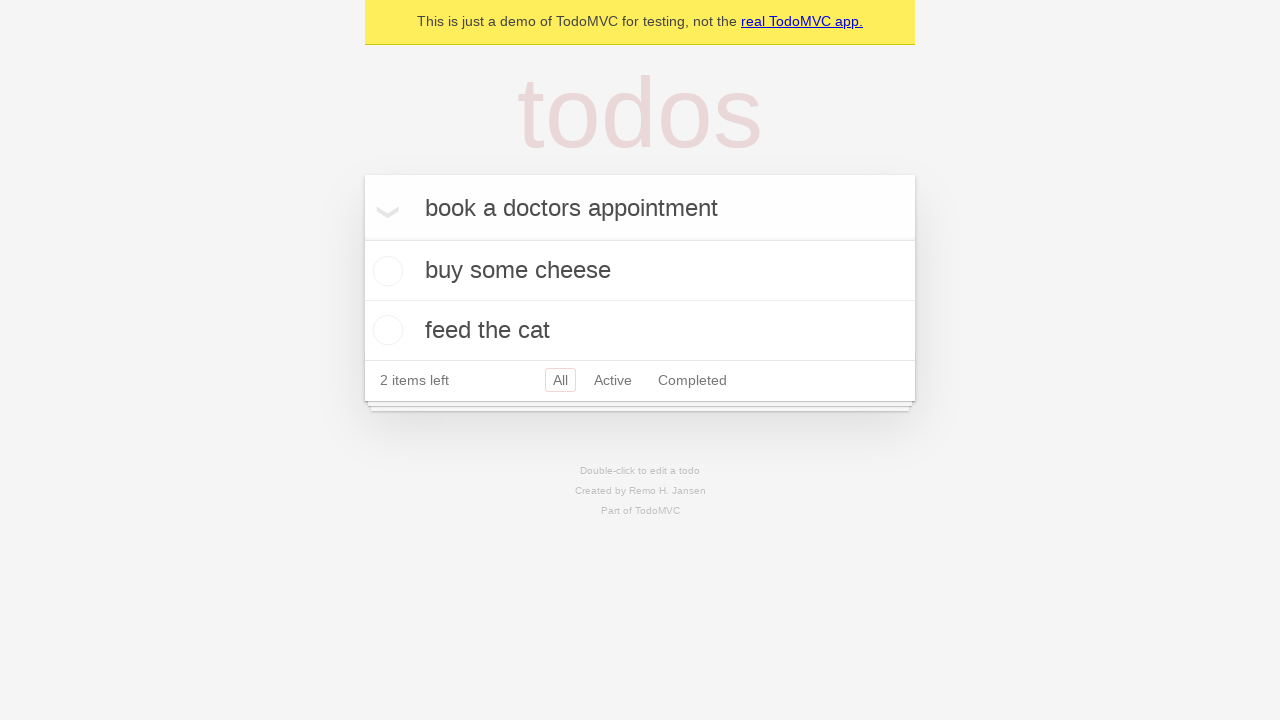

Pressed Enter to create third todo on internal:attr=[placeholder="What needs to be done?"i]
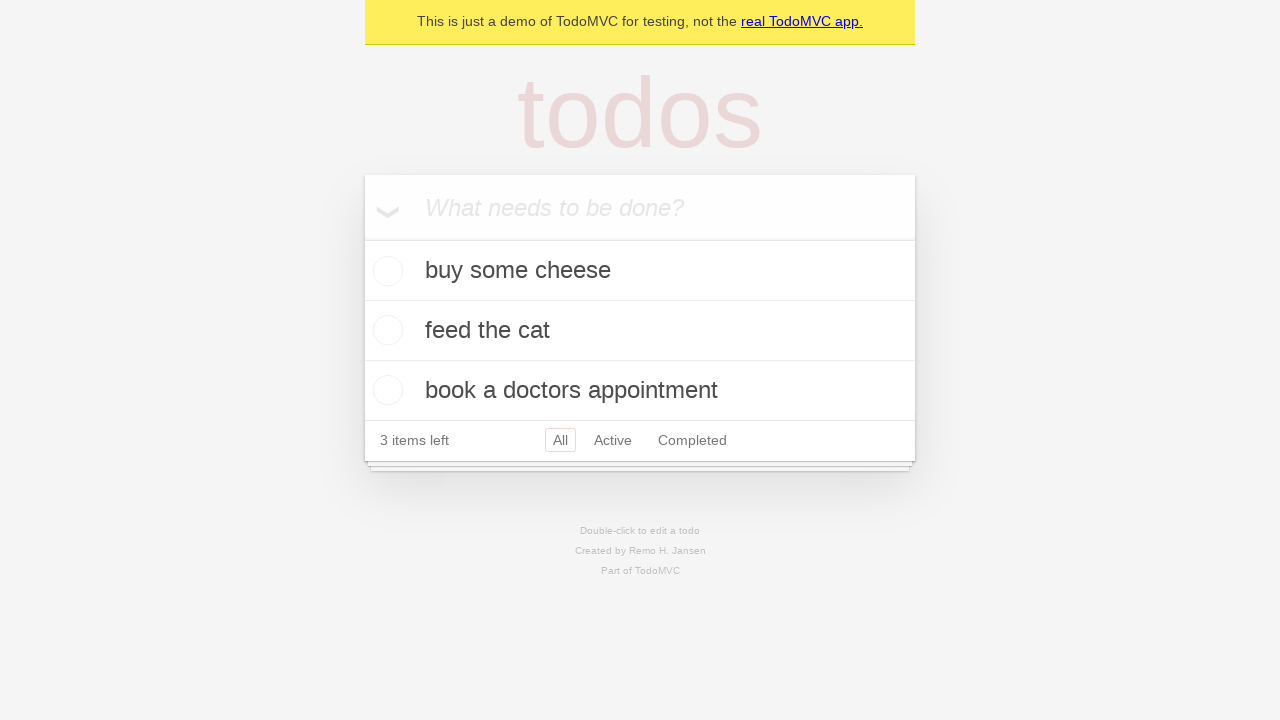

Waited for todo items to appear in the DOM
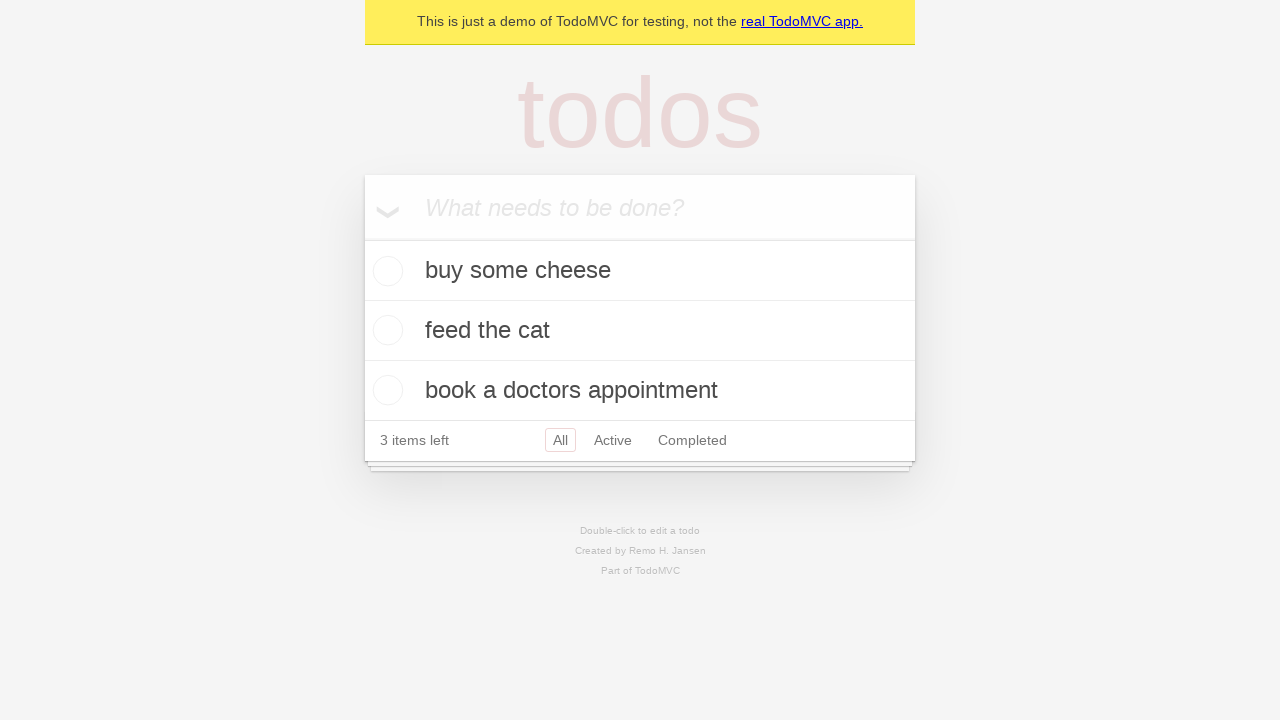

Located all todo items on the page
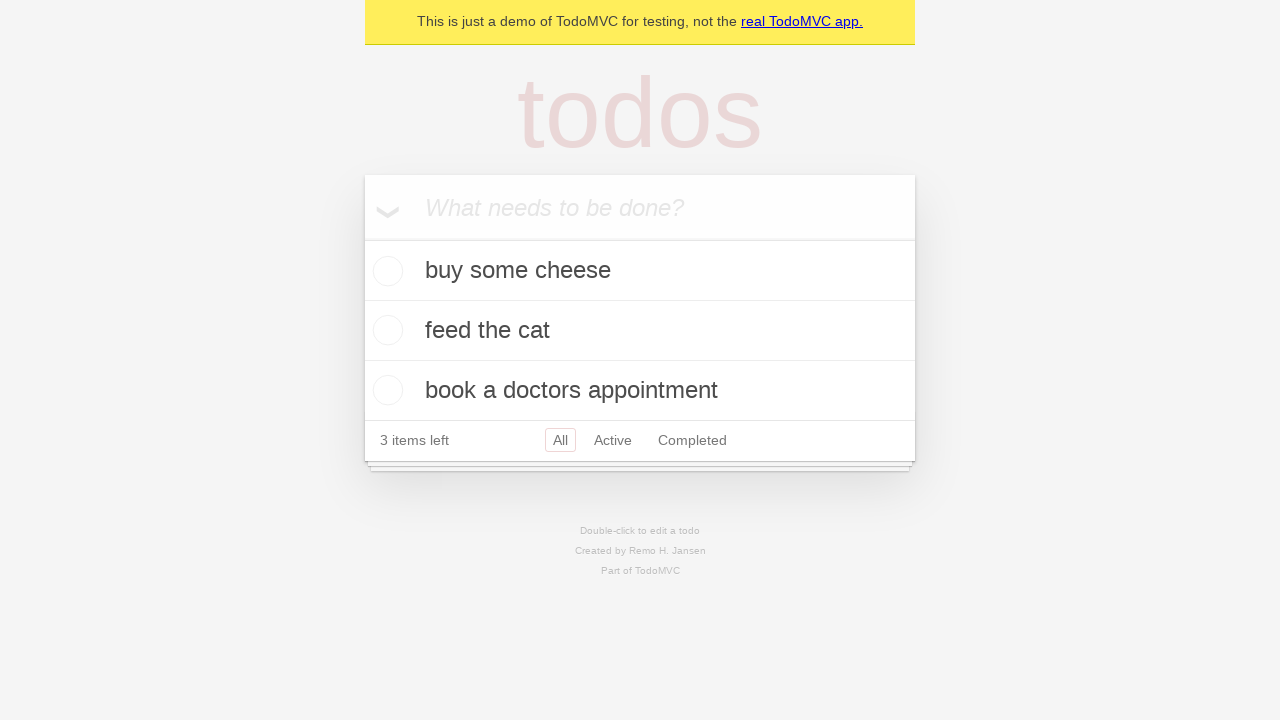

Double-clicked the second todo item to enter edit mode at (640, 331) on internal:testid=[data-testid="todo-item"s] >> nth=1
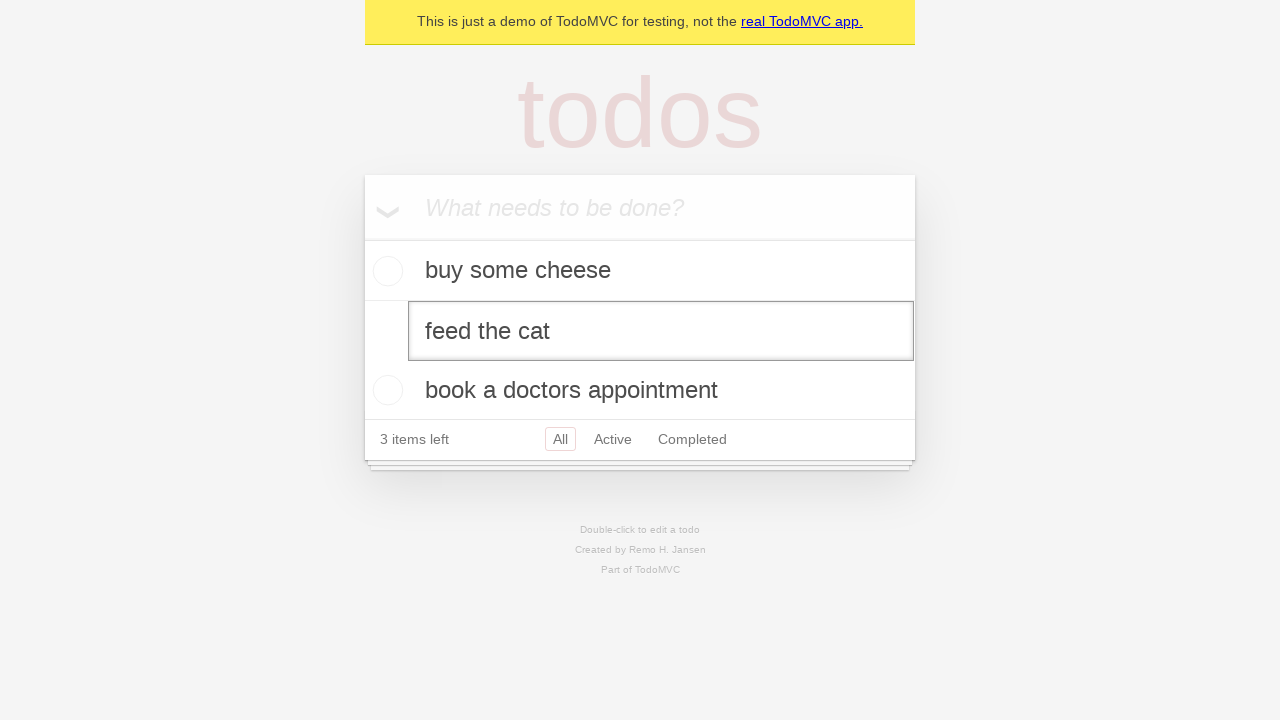

Changed todo text to 'buy some sausages' on internal:testid=[data-testid="todo-item"s] >> nth=1 >> internal:role=textbox[nam
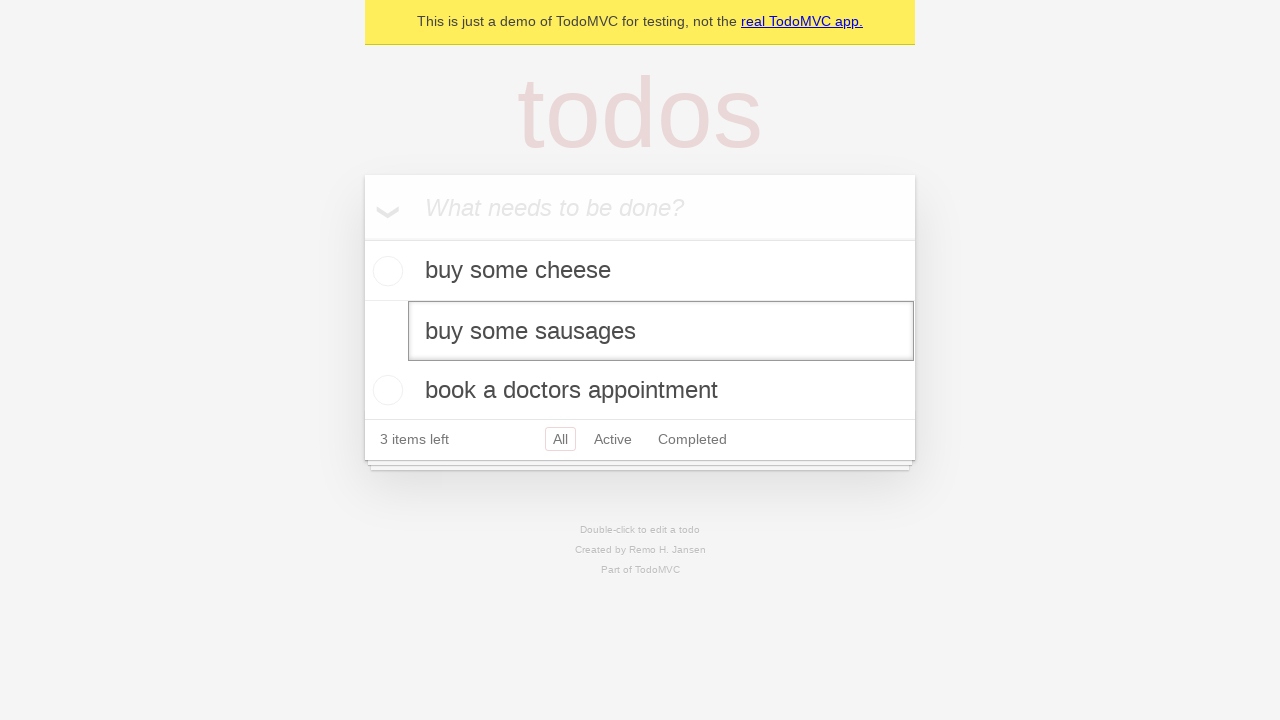

Triggered blur event to save the edited todo
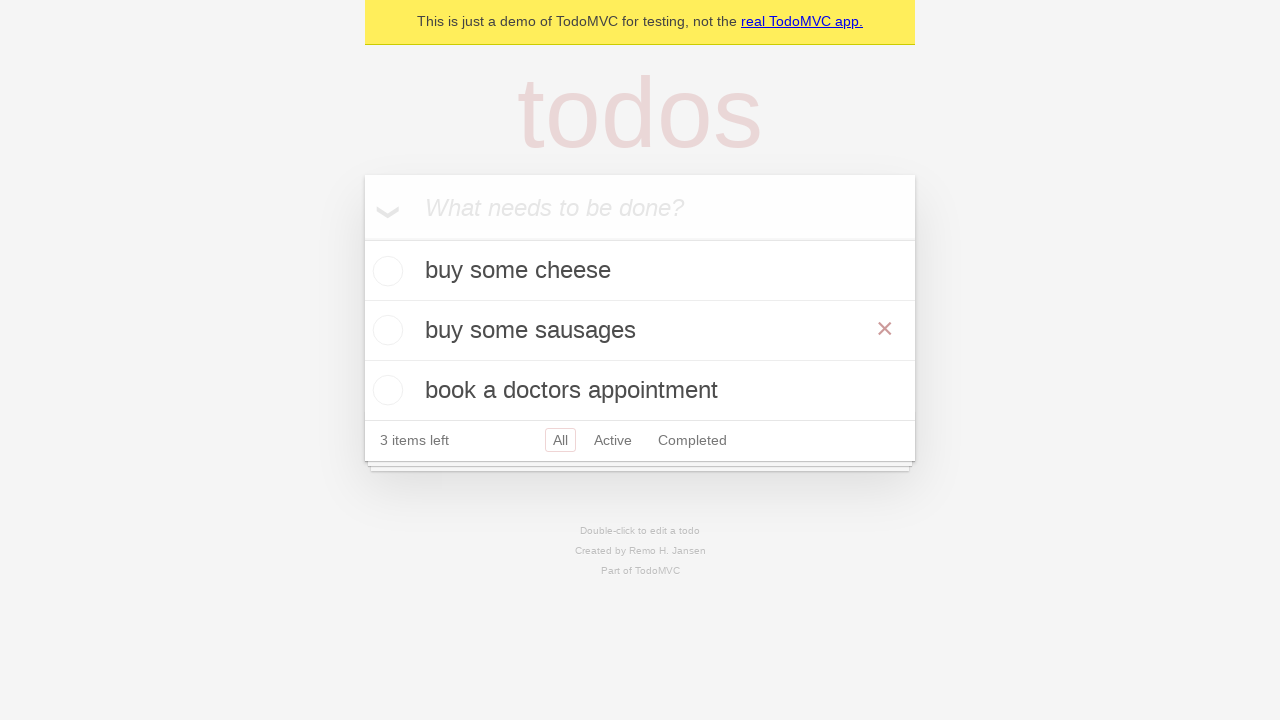

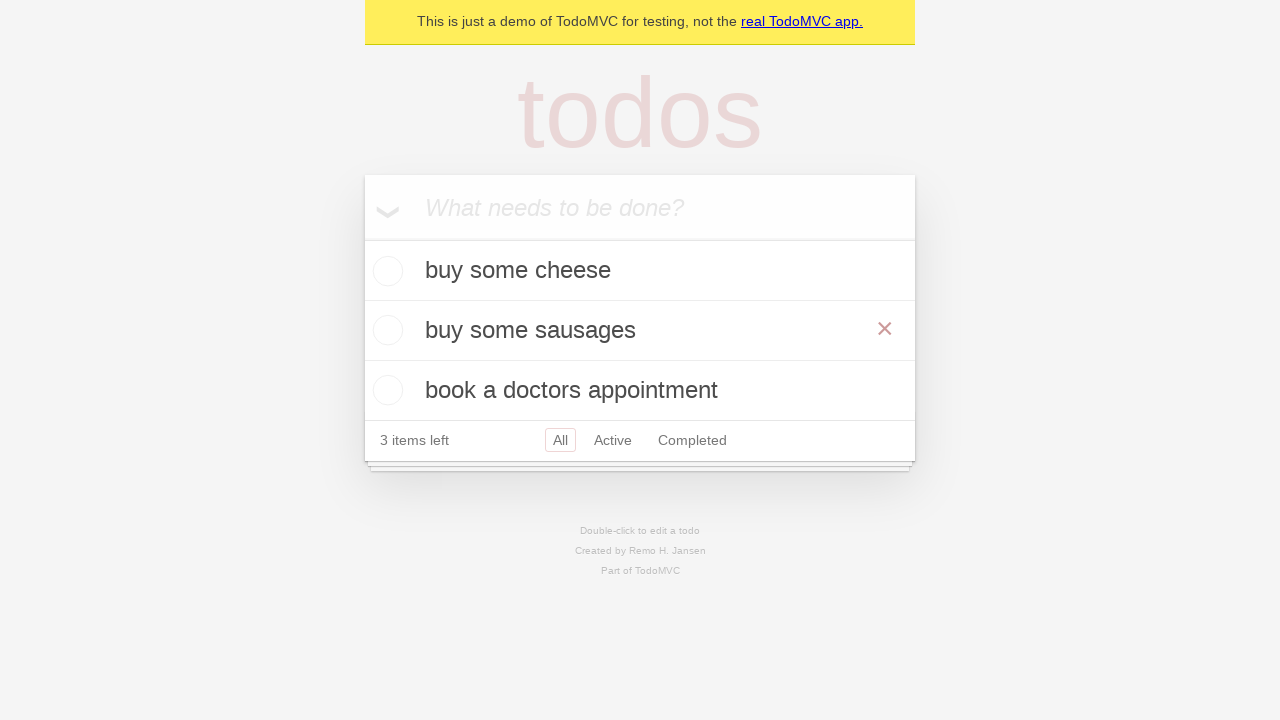